Tests clicking the Next - Do More button and verifying navigation

Starting URL: https://neuronpedia.org/gemma-scope#steer

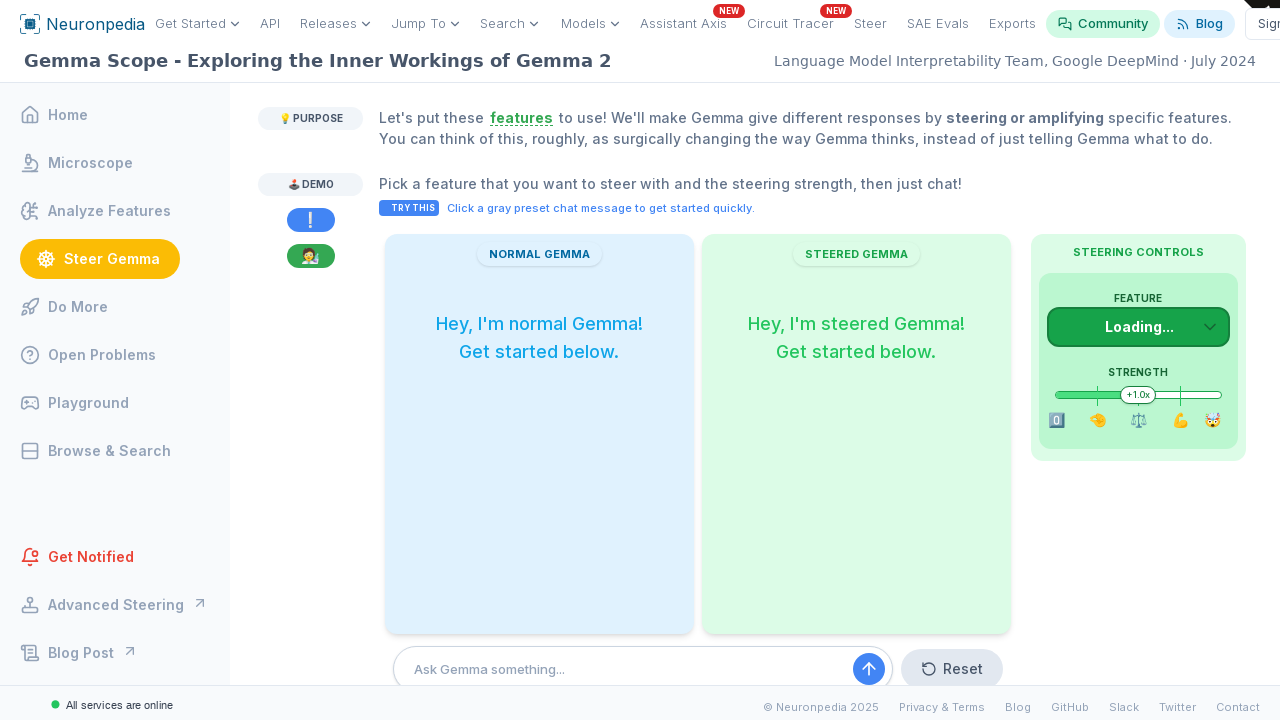

Clicked Next - Do More button at (467, 540) on internal:text="Next - Do More"i
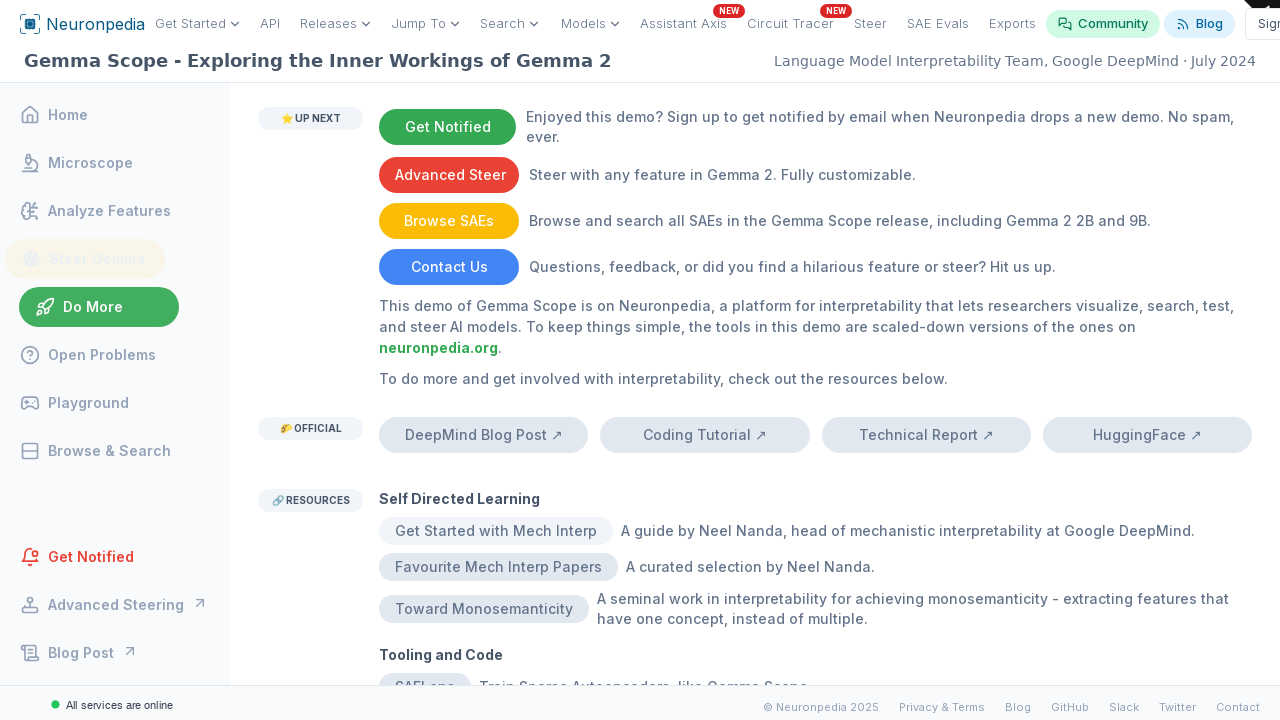

Verified navigation to gemma-scope#learn
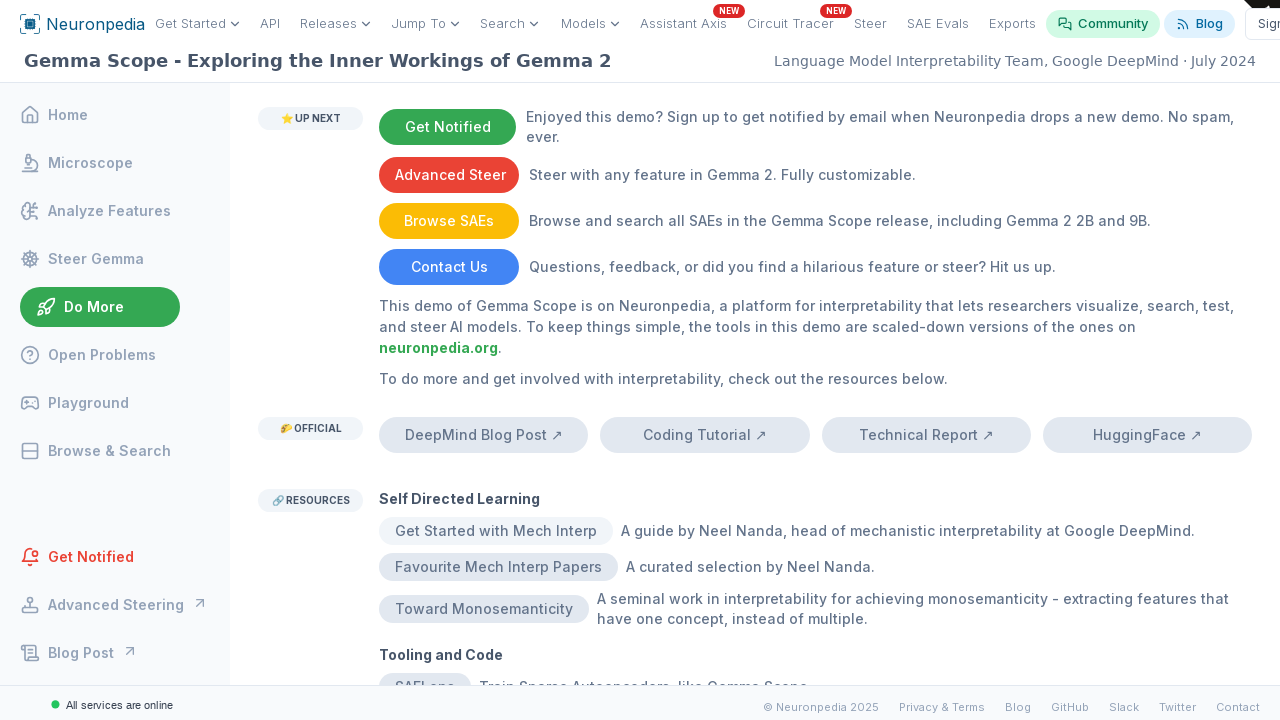

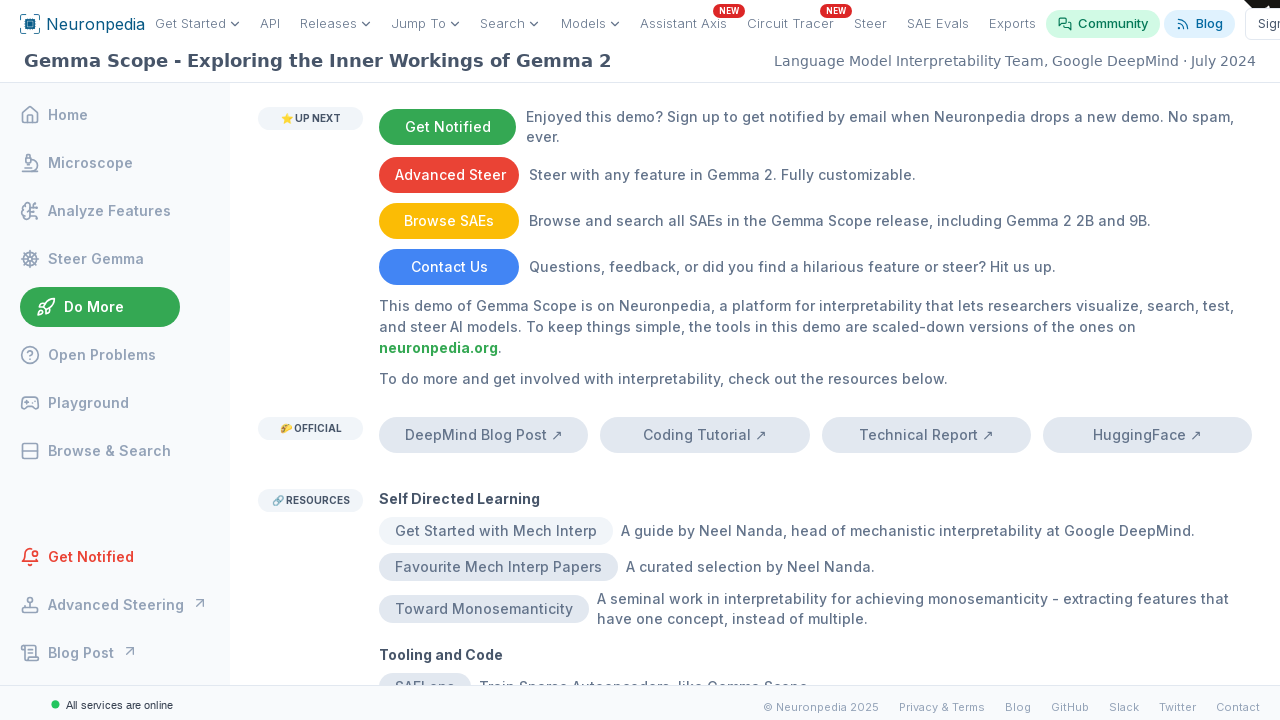